Tests double-click functionality on jQuery documentation page by switching to an iframe and double-clicking a demo element

Starting URL: https://api.jquery.com/dblclick/

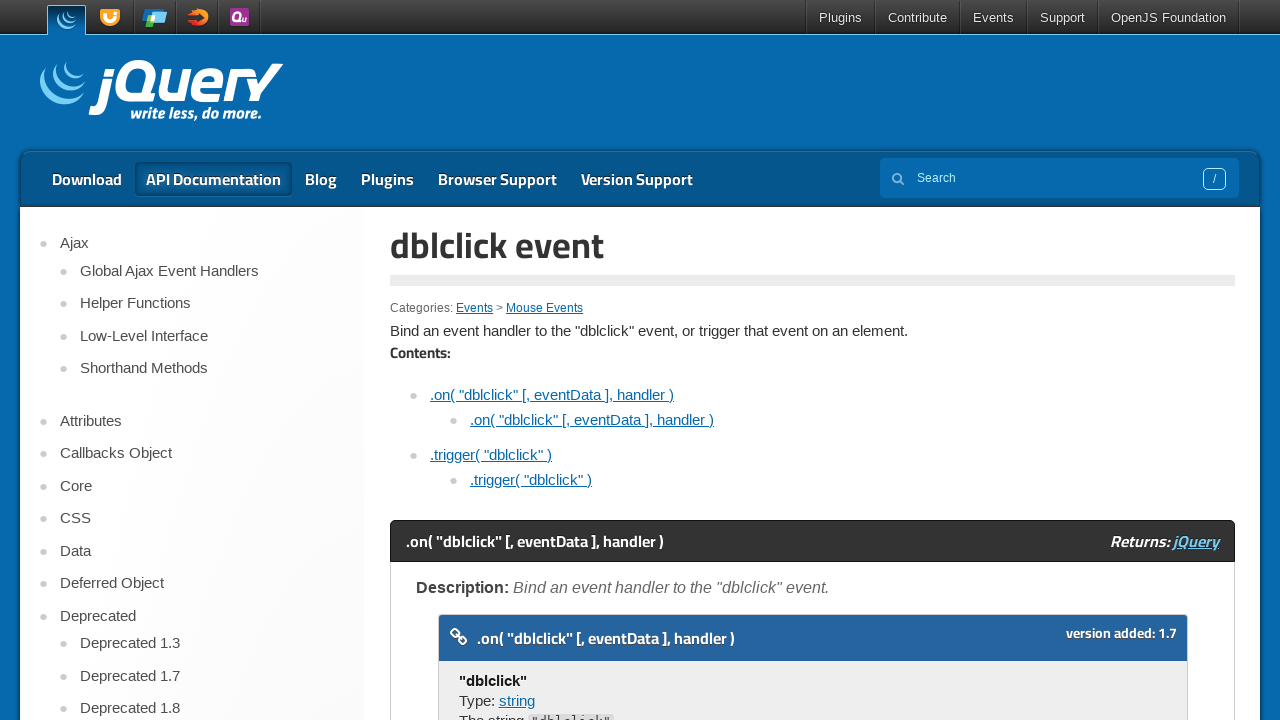

Located the first iframe containing the demo
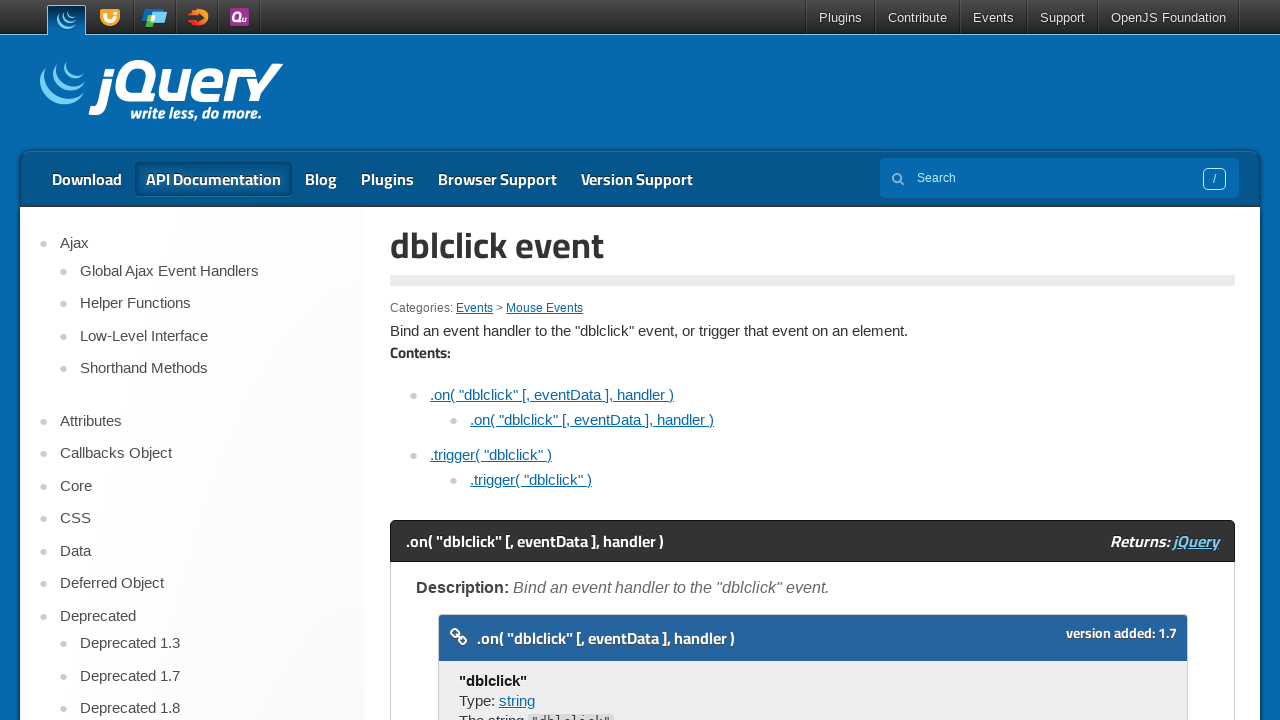

Double-clicked the demo block element in the iframe at (478, 360) on iframe >> nth=0 >> internal:control=enter-frame >> xpath=//span[text()='Double c
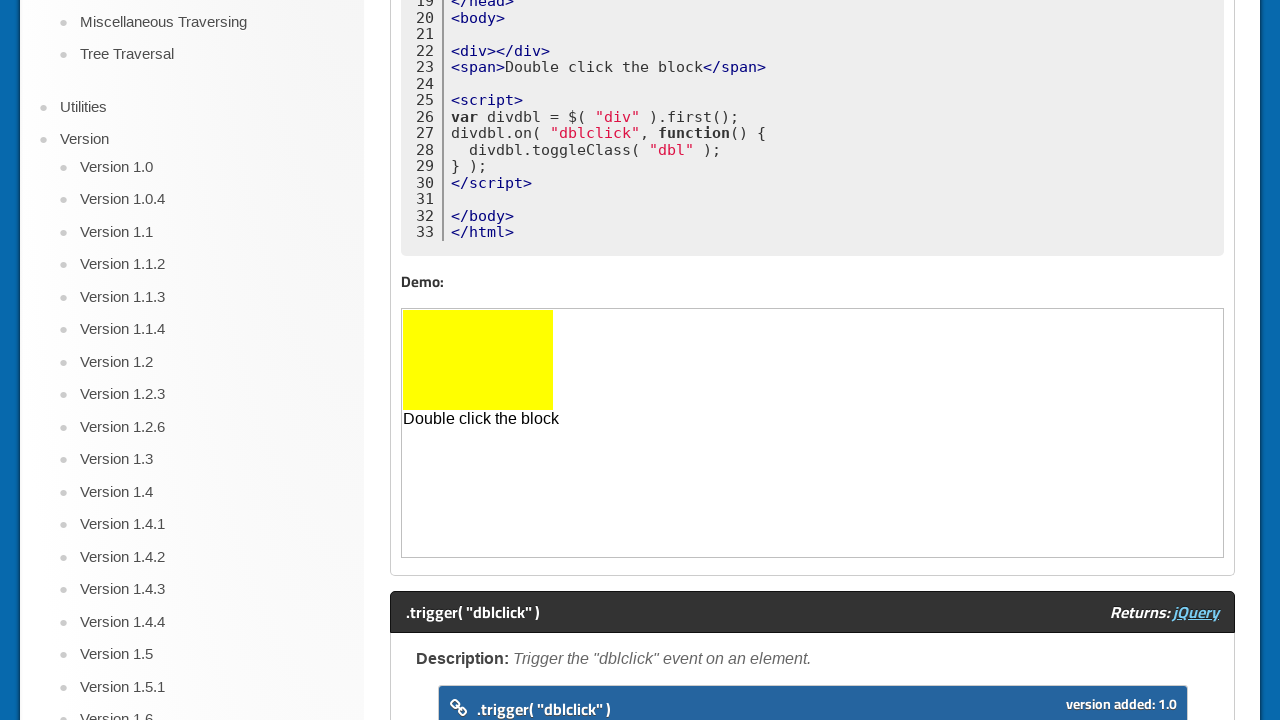

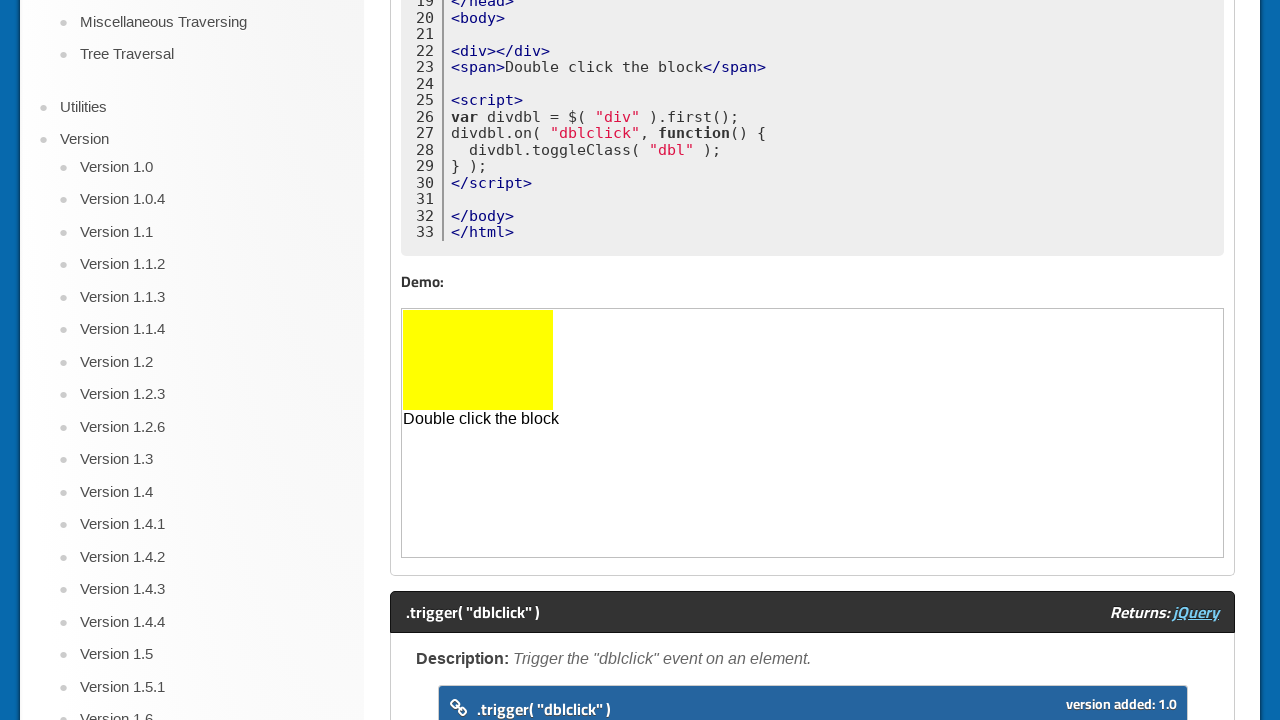